Tests clicking the dynamic click button and verifying the message appears

Starting URL: https://demoqa.com/buttons

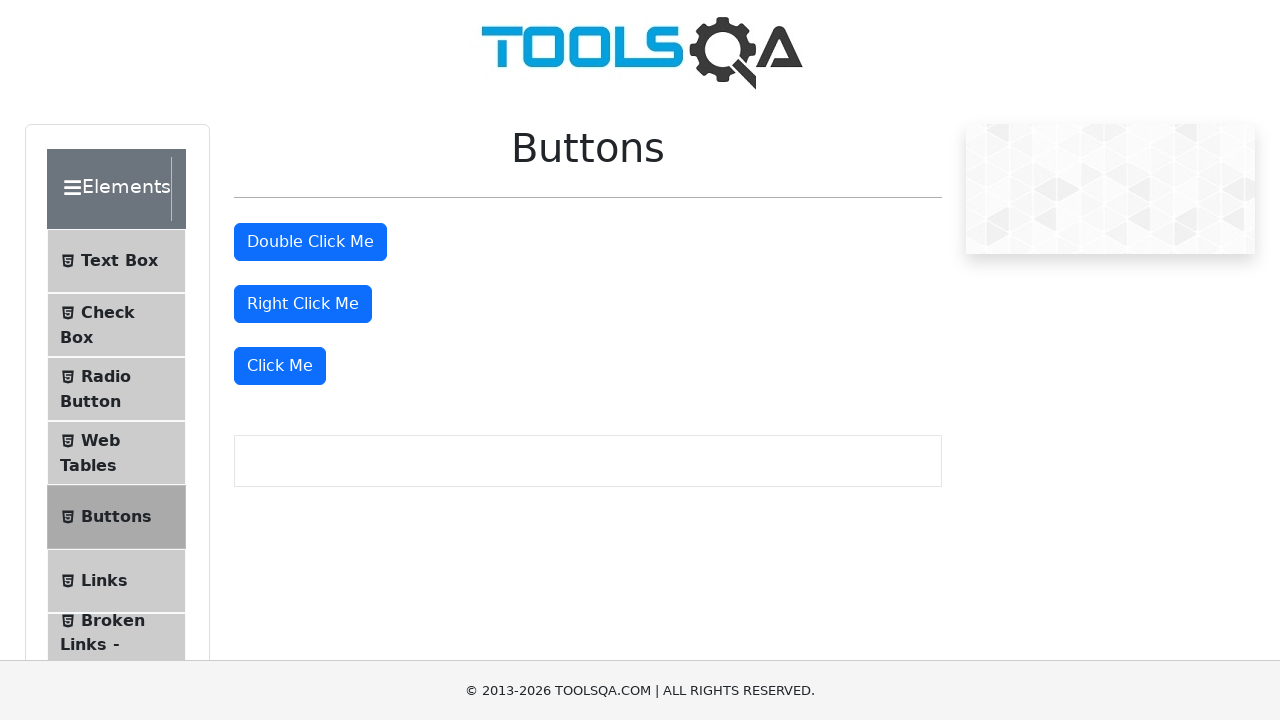

Clicked the dynamic click button (Click Me) at (280, 366) on button:has-text('Click Me') >> nth=-1
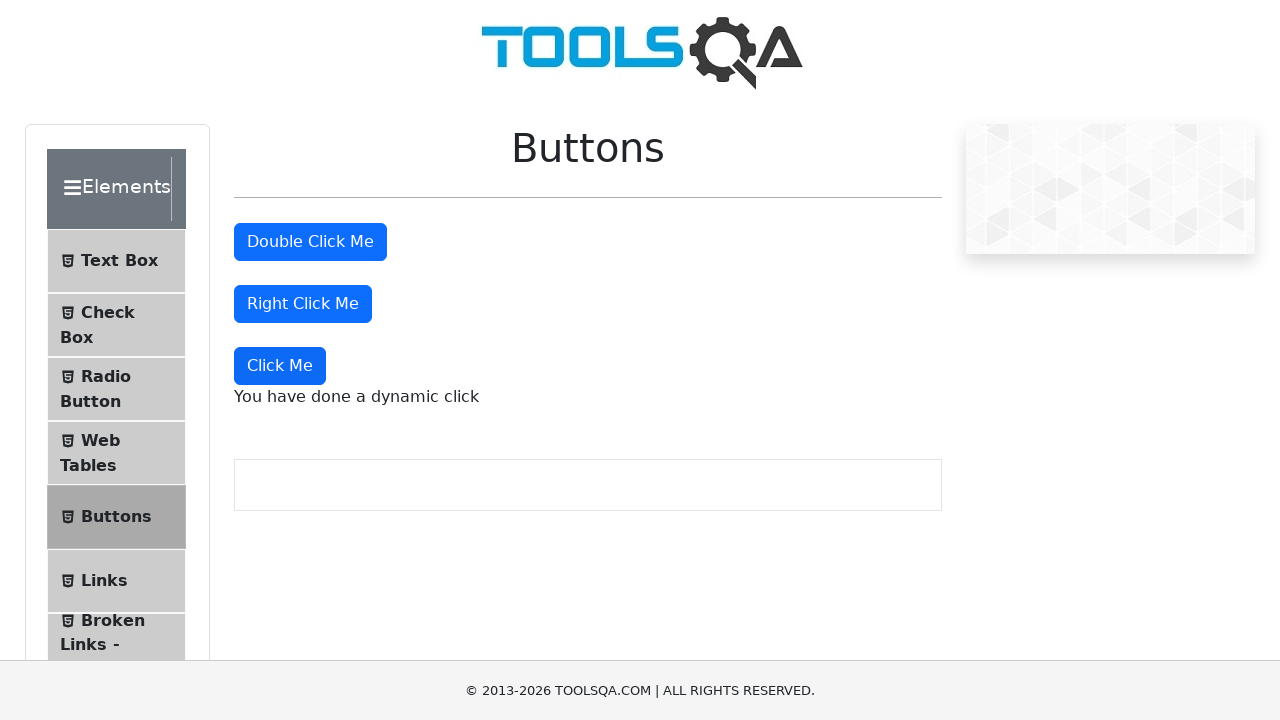

Verified dynamic click message appeared
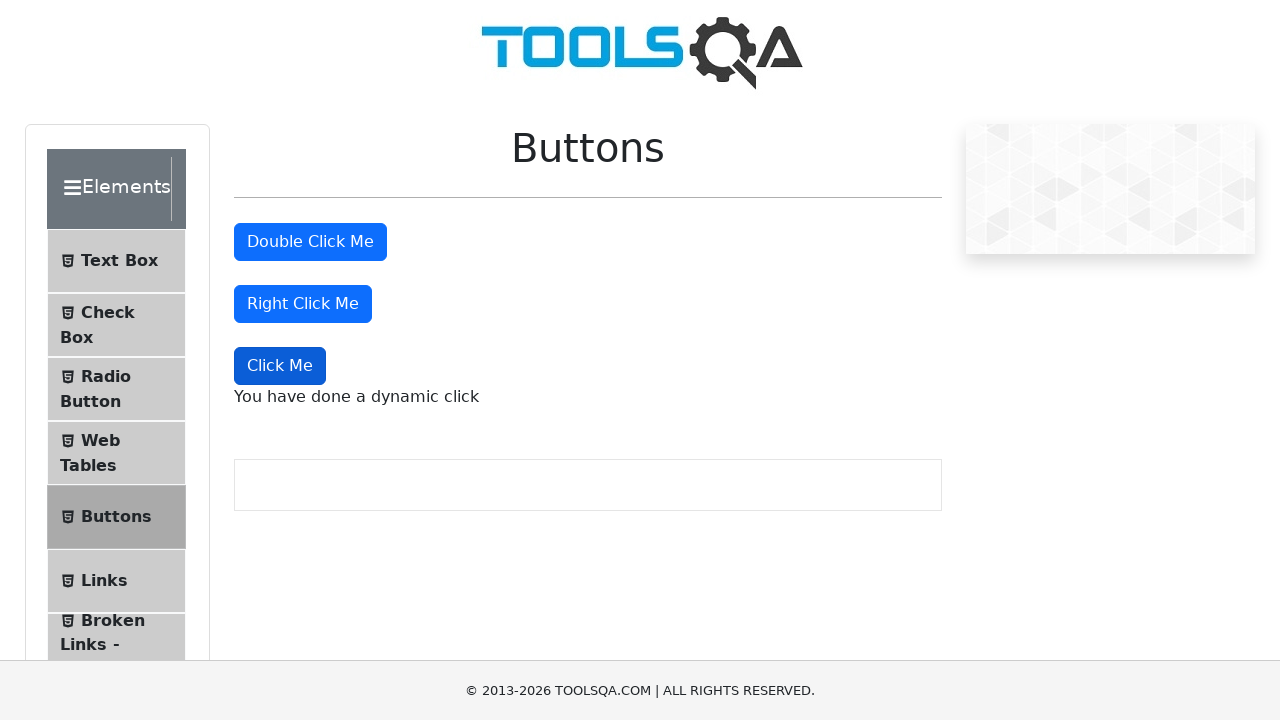

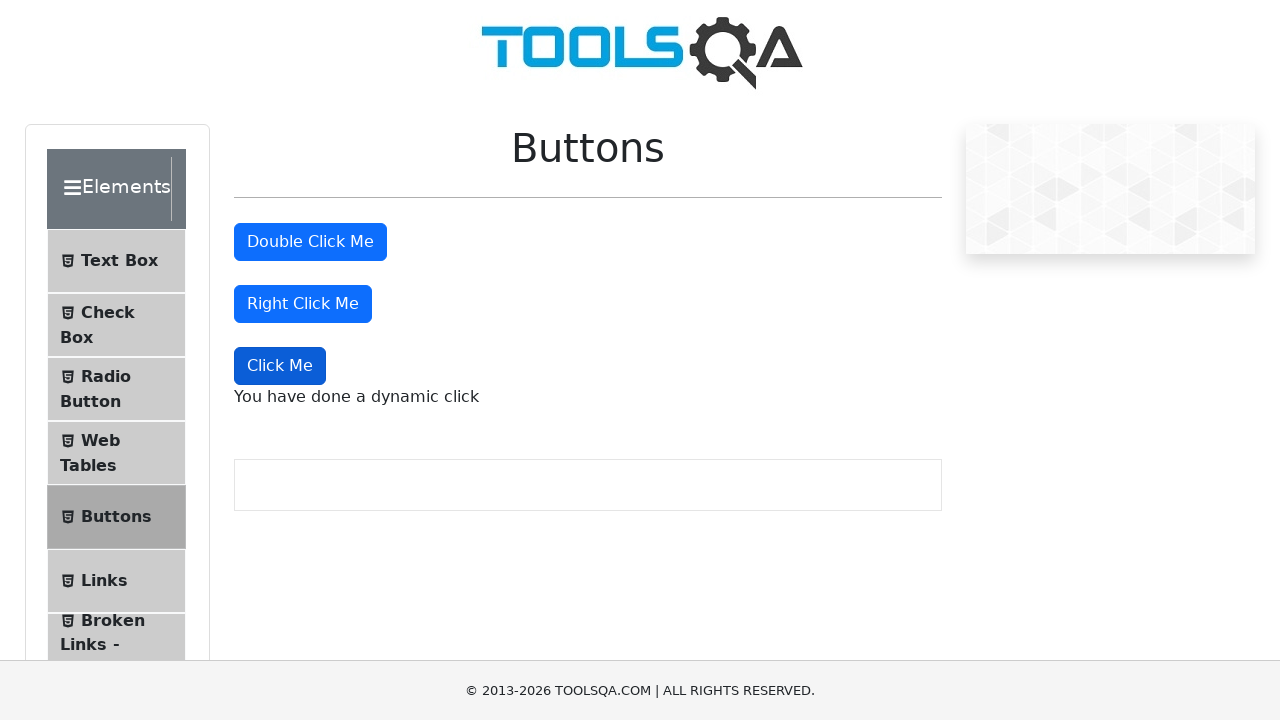